Simple test that navigates to PyPI homepage, maximizes the window, and verifies the page loads by checking the title.

Starting URL: https://pypi.org

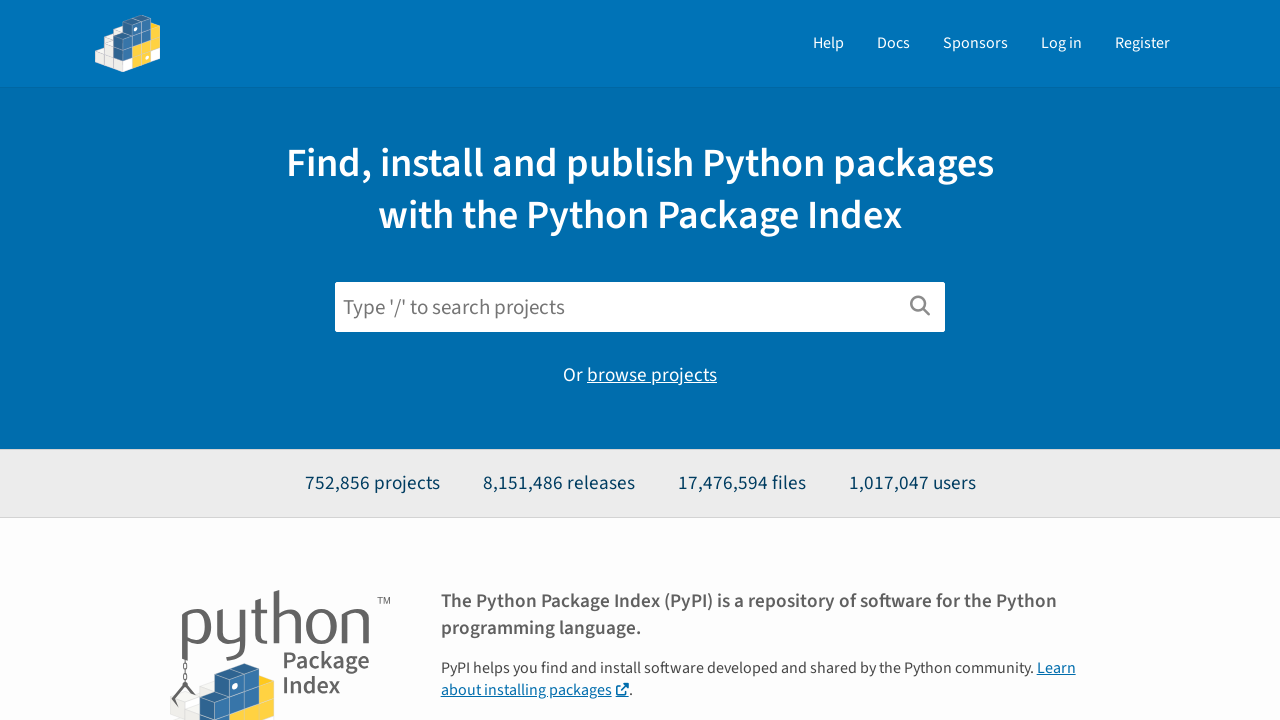

Set viewport size to 1920x1080
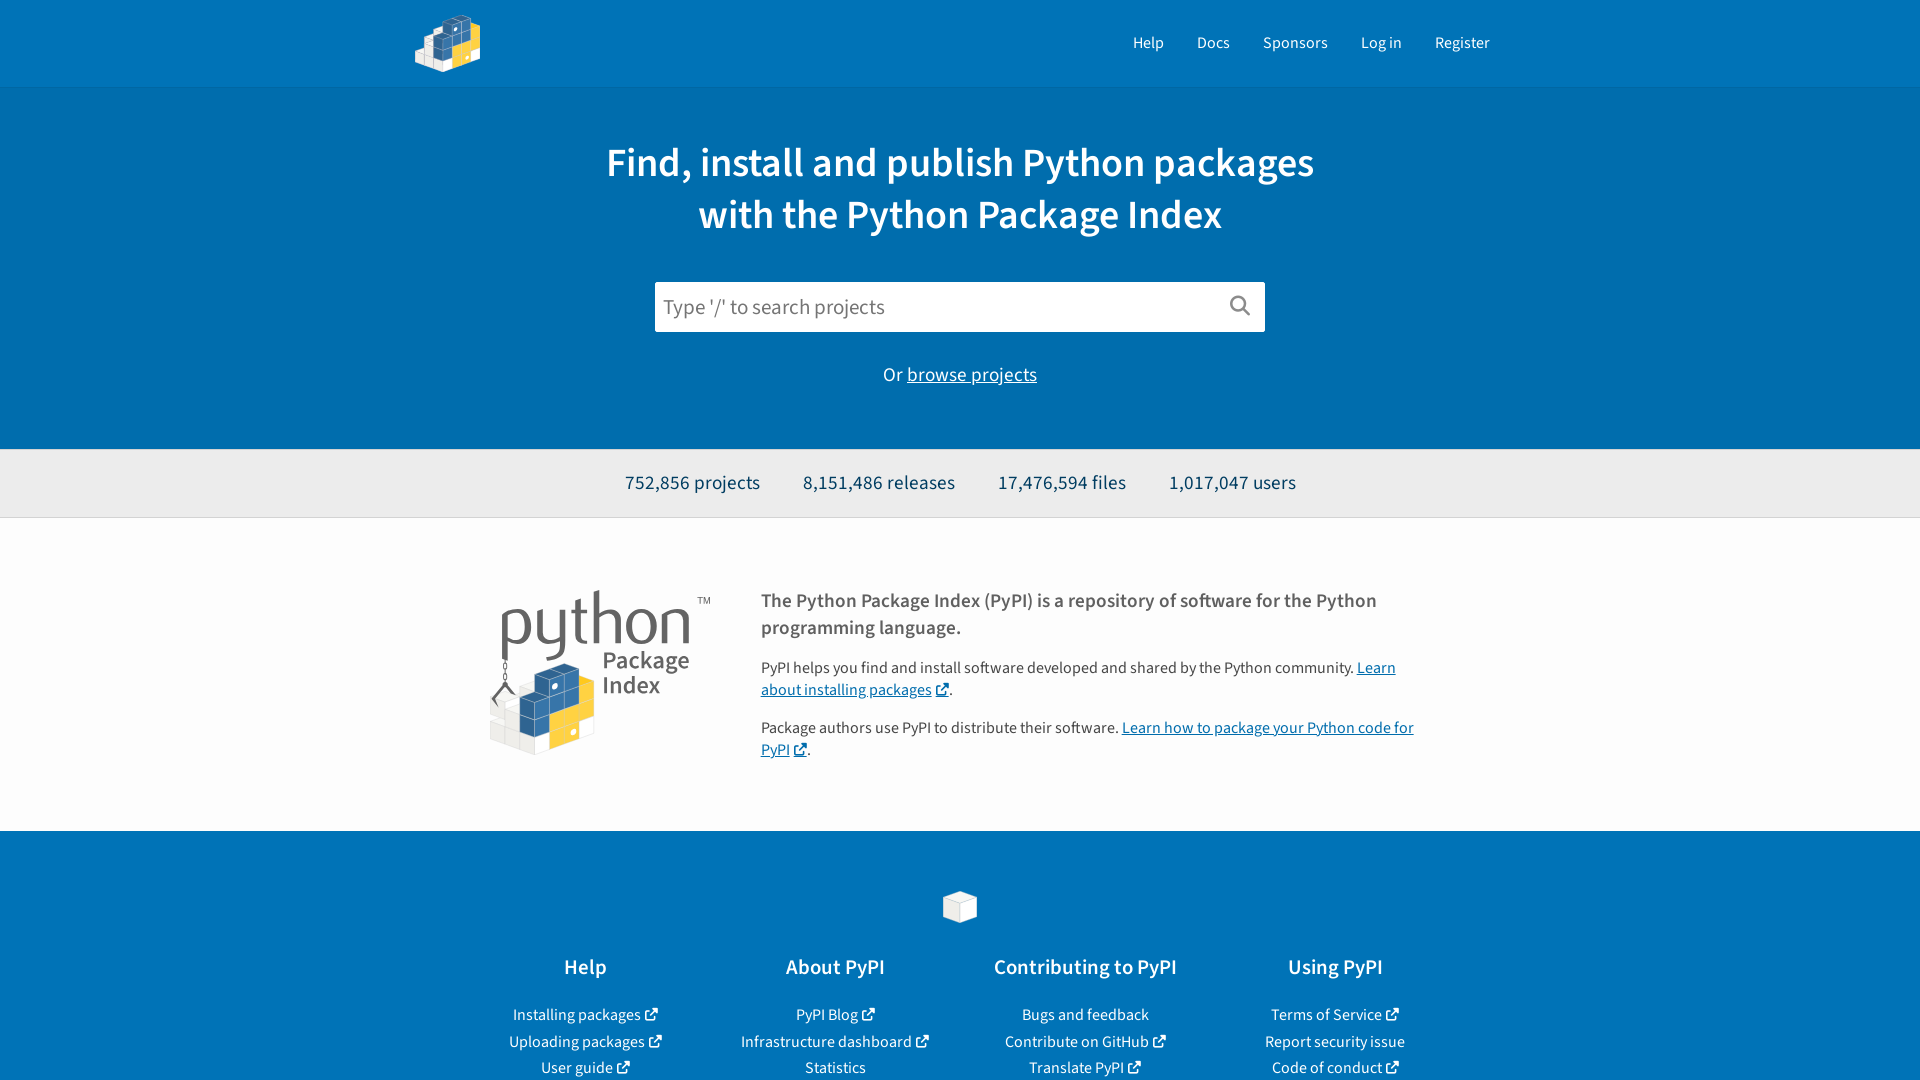

Page DOM content loaded
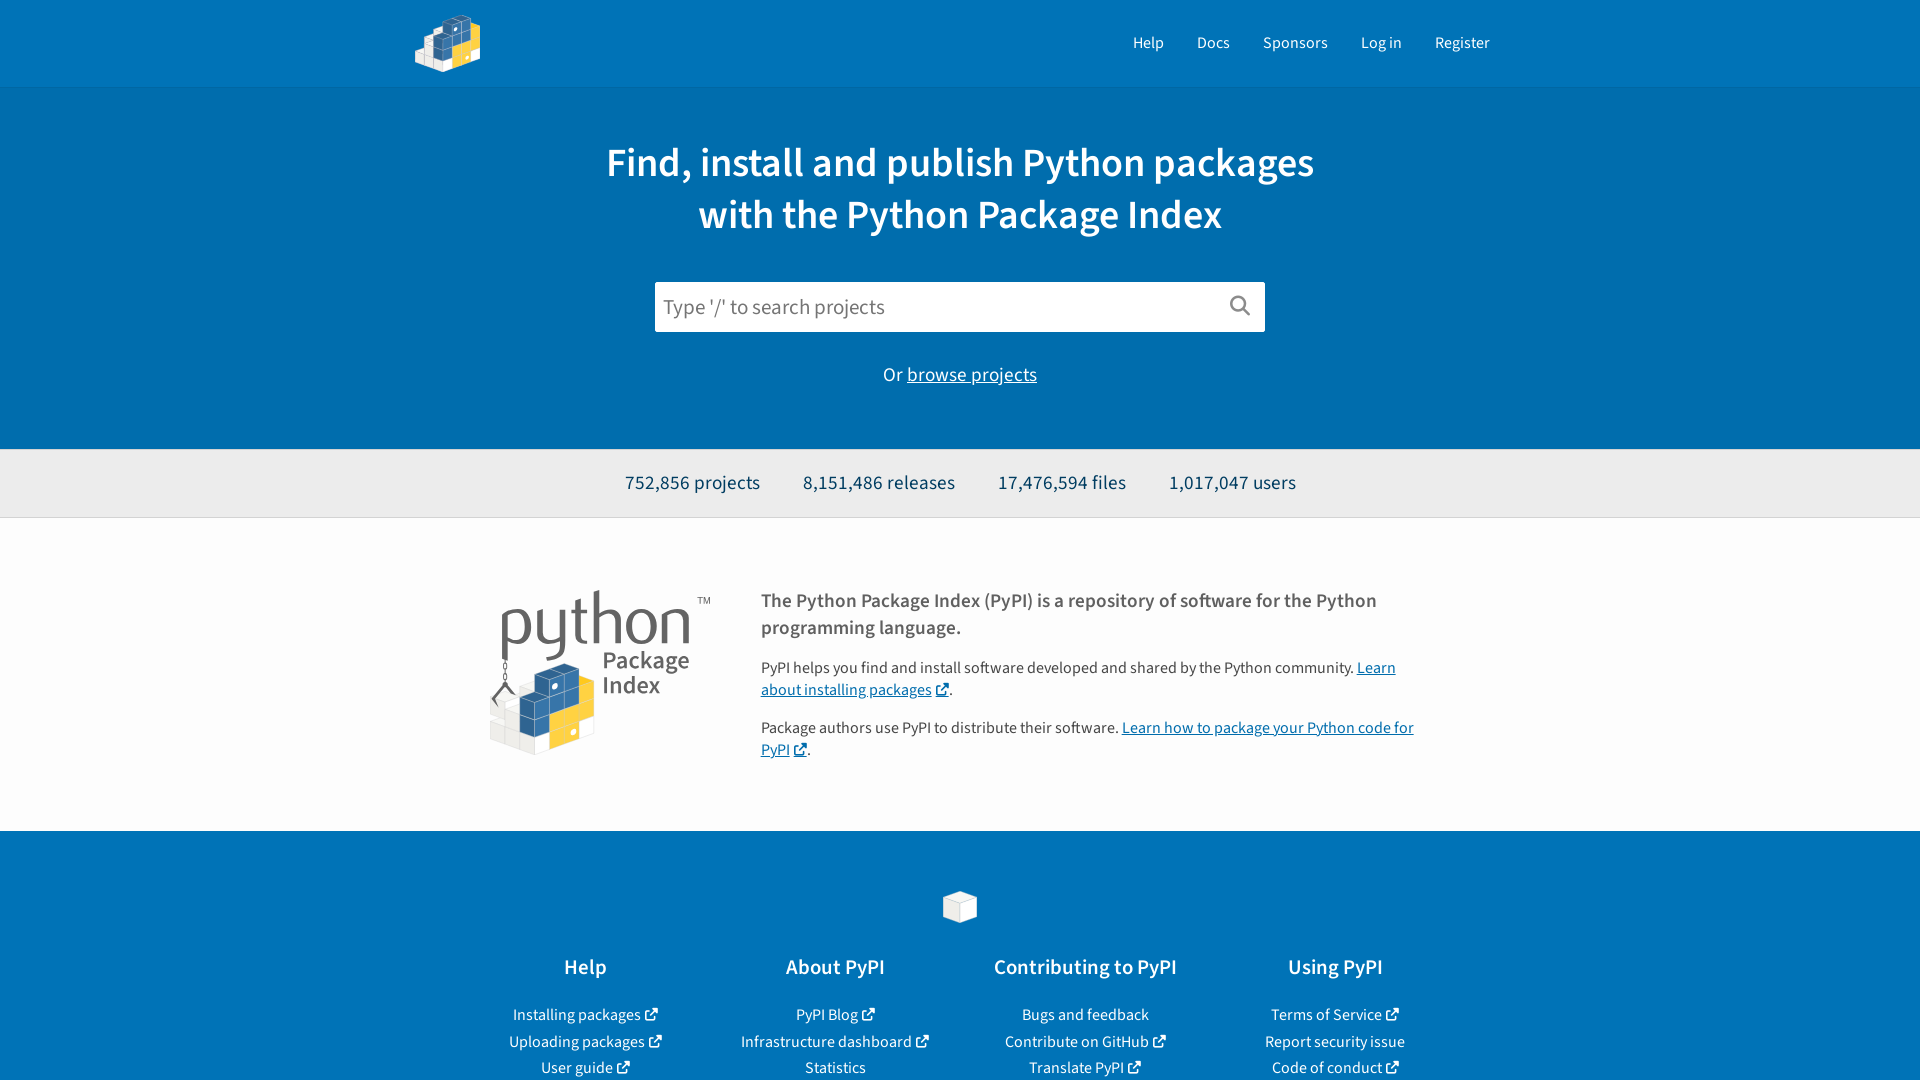

Retrieved page title: PyPI · The Python Package Index
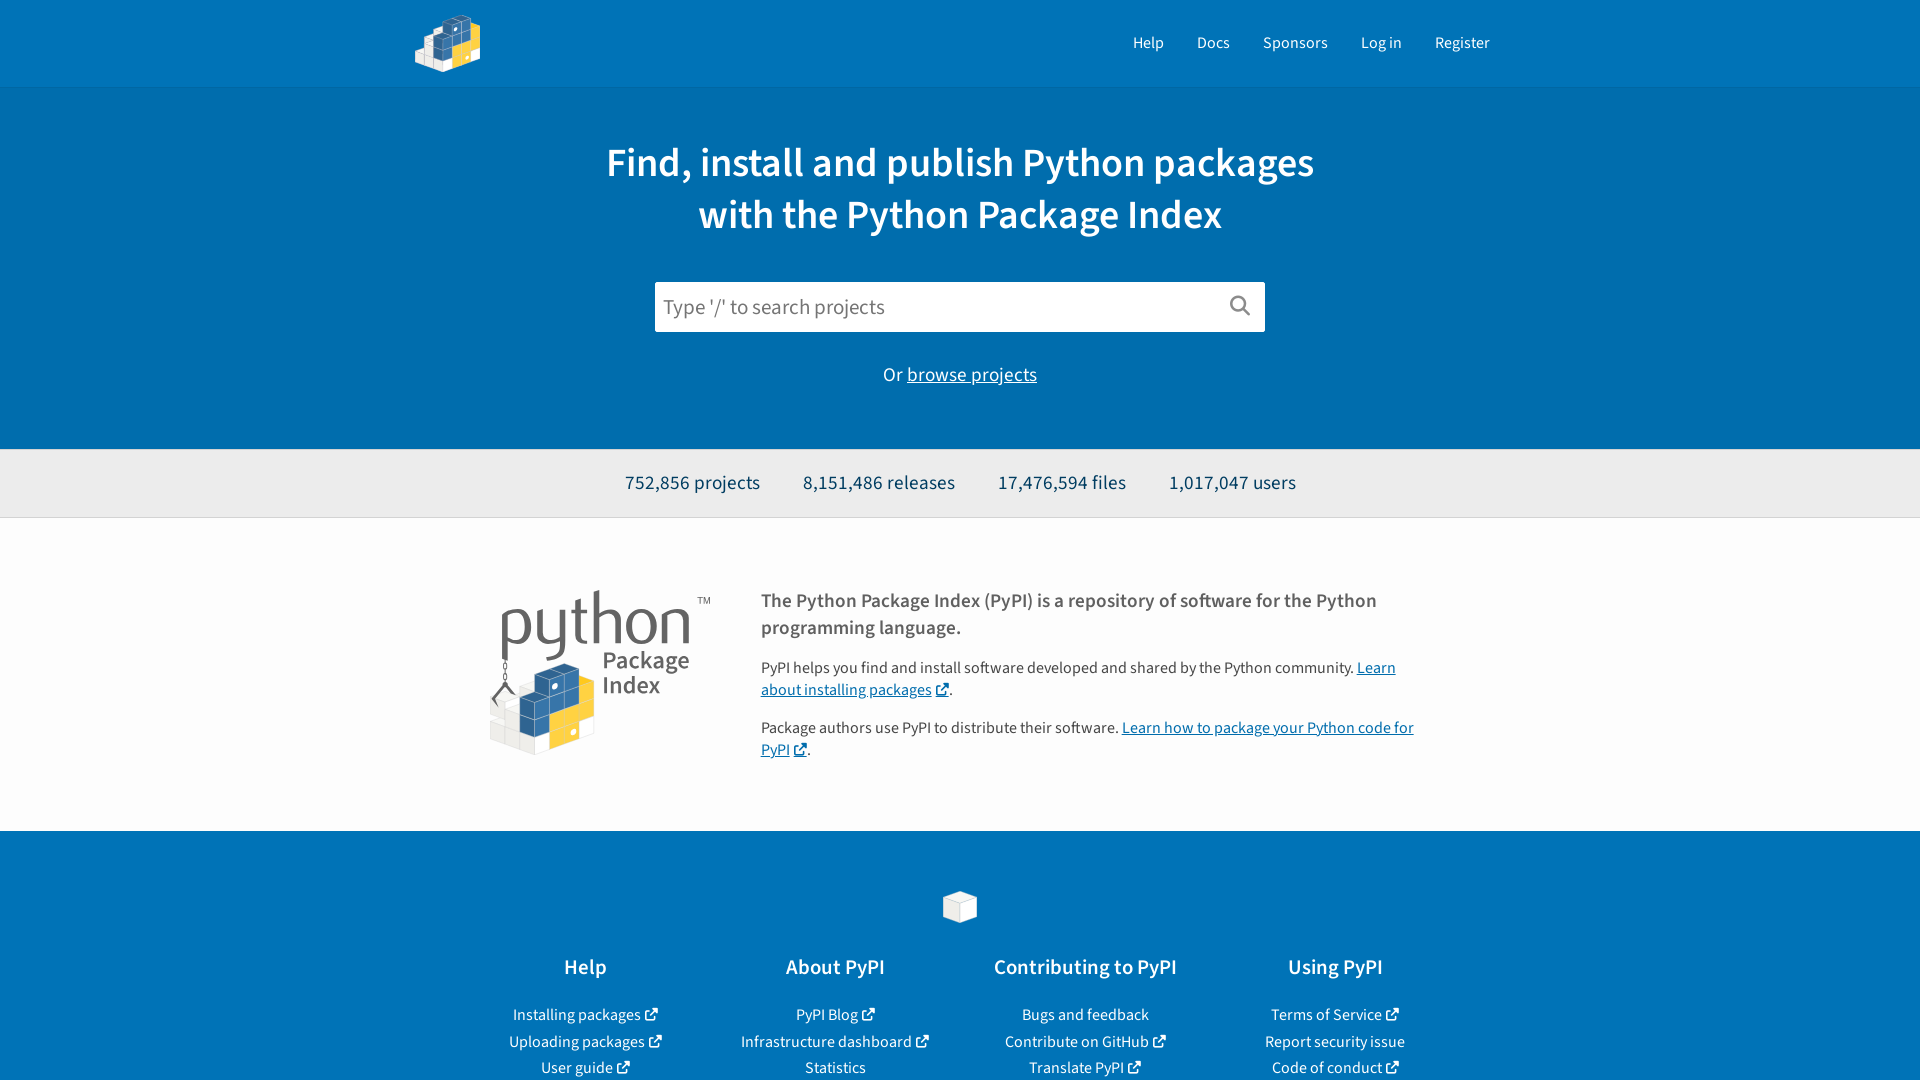

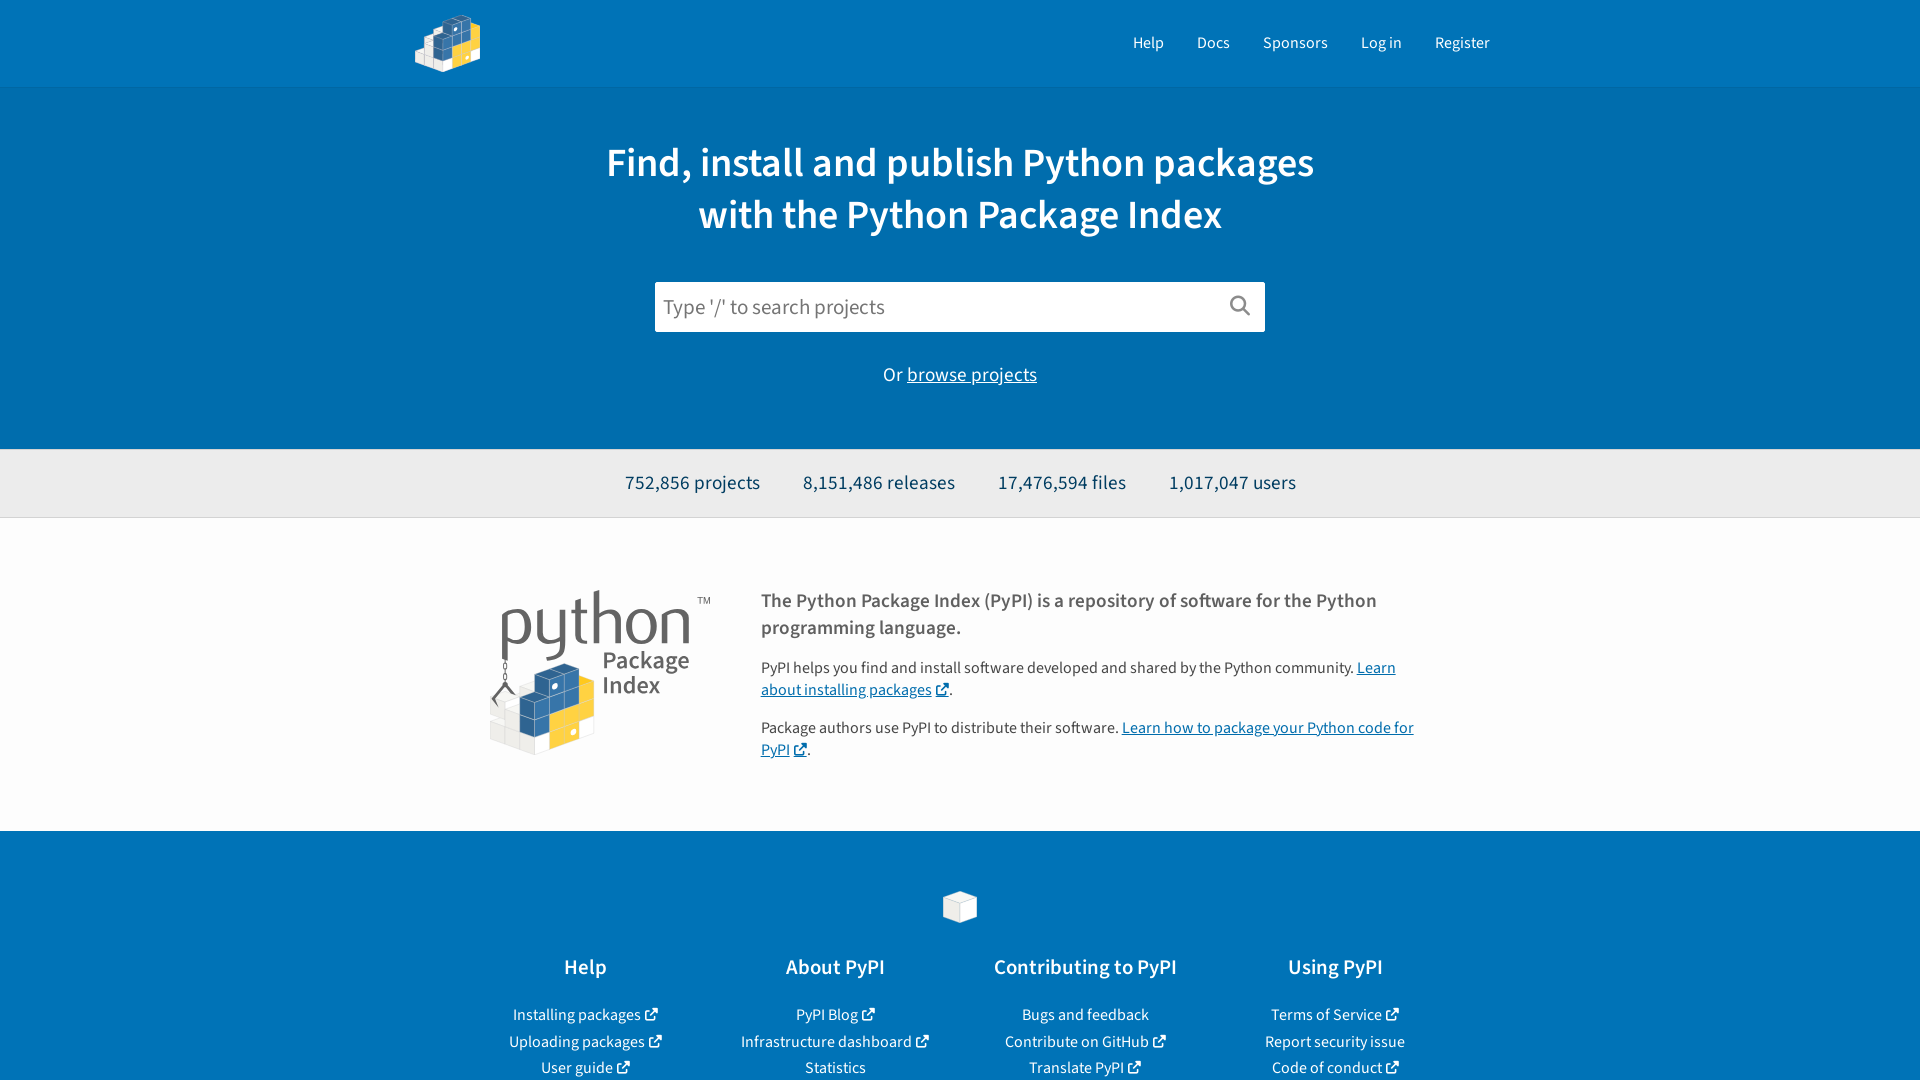